Navigates to WiseQuarter homepage, refreshes the page, and verifies that the current URL contains "wisequarter"

Starting URL: https://www.wisequarter.com

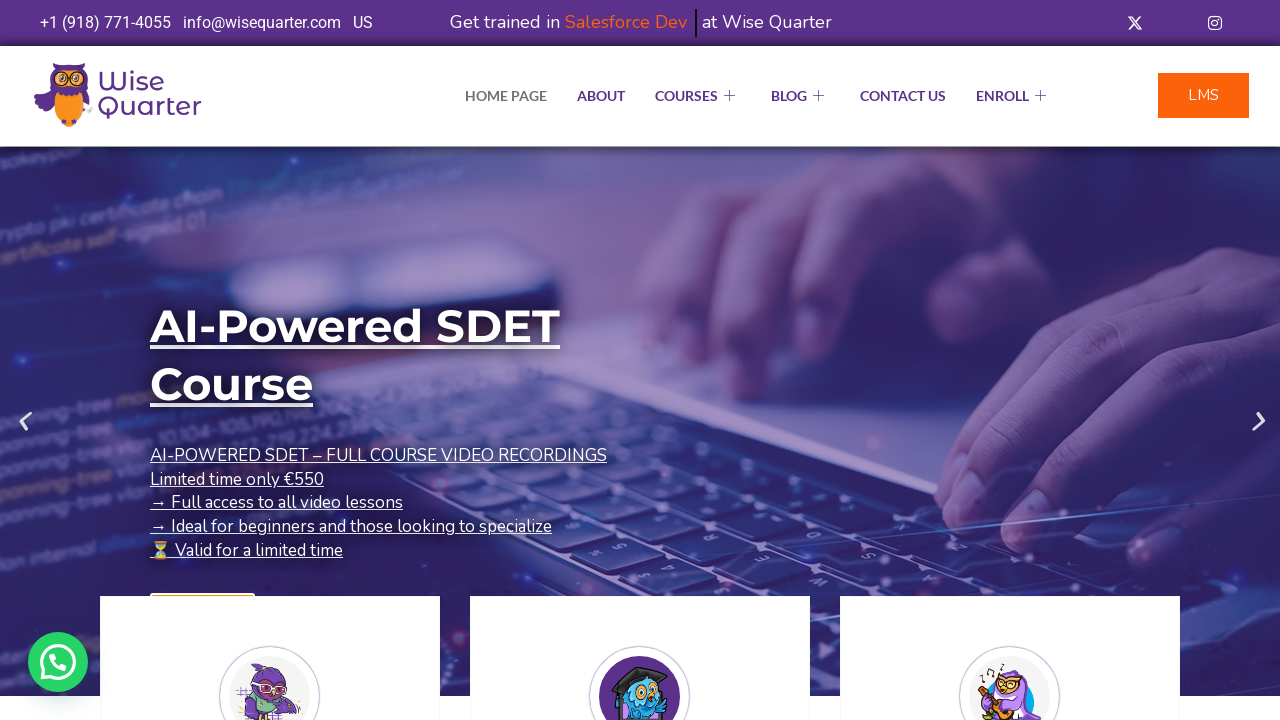

Waited for page to load (domcontentloaded state)
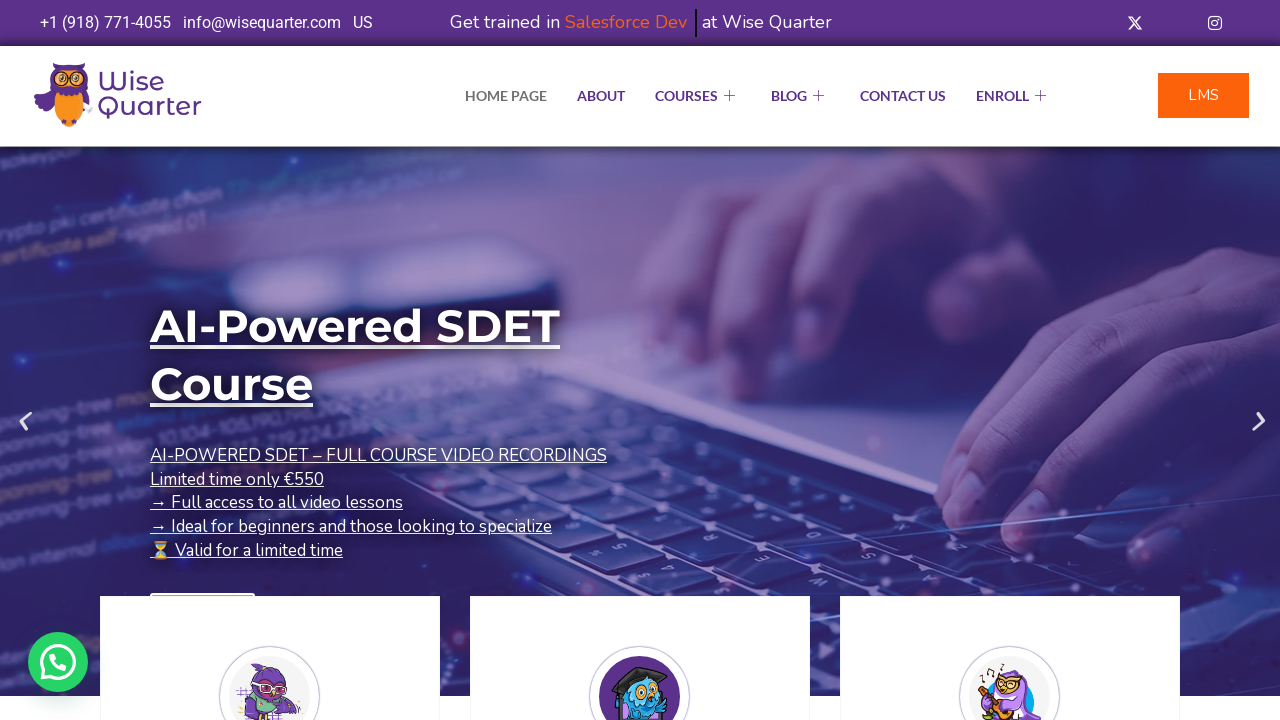

Reloaded the WiseQuarter homepage
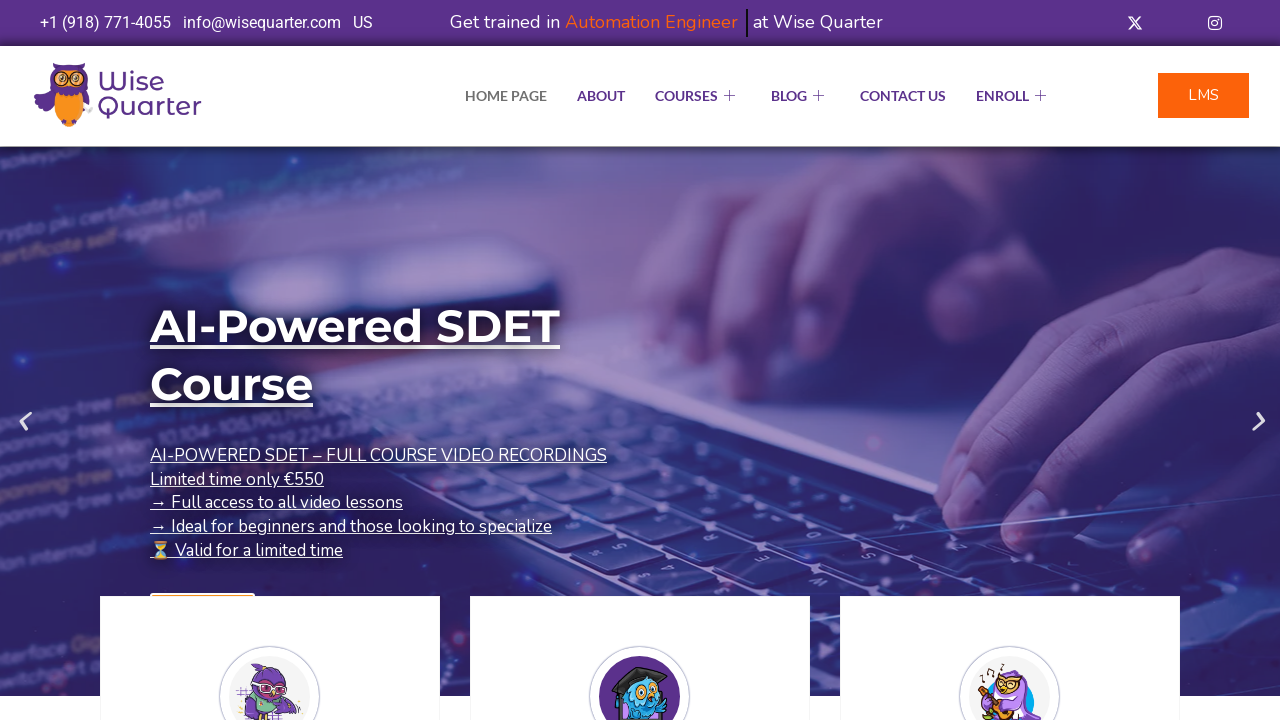

Waited for page to load after refresh (domcontentloaded state)
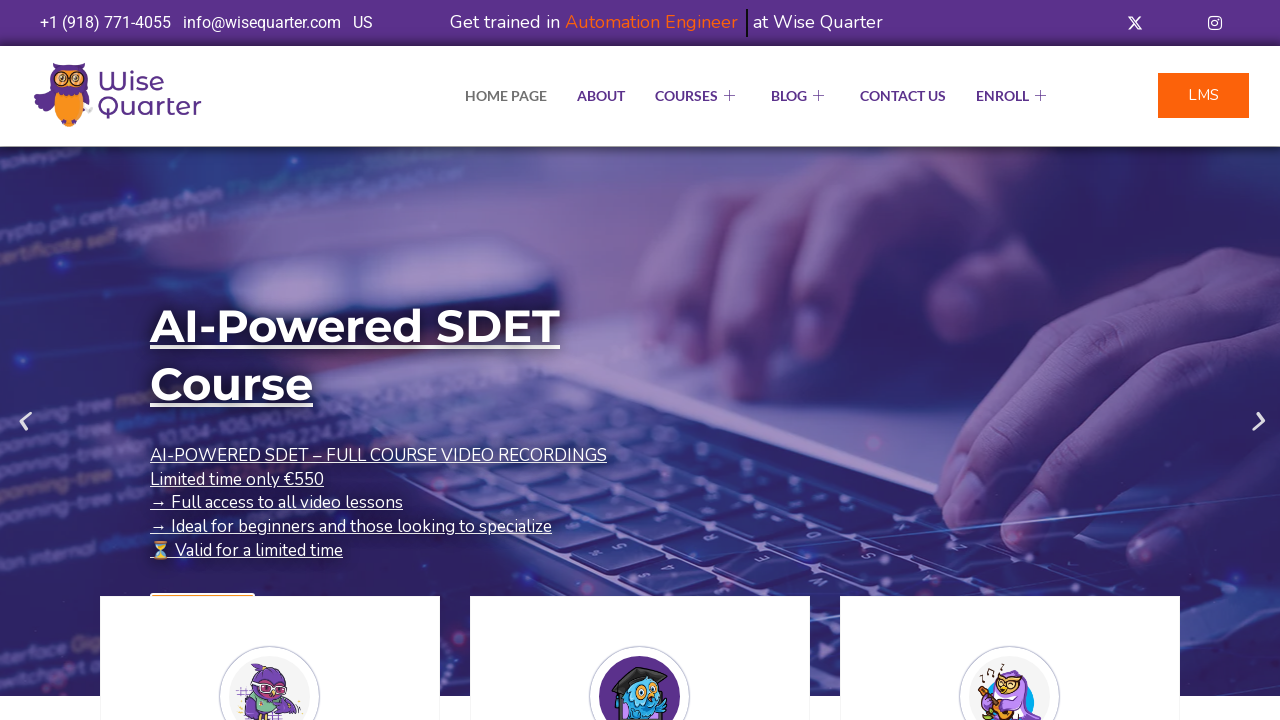

Verified that current URL contains 'wisequarter': https://wisequarter.com/
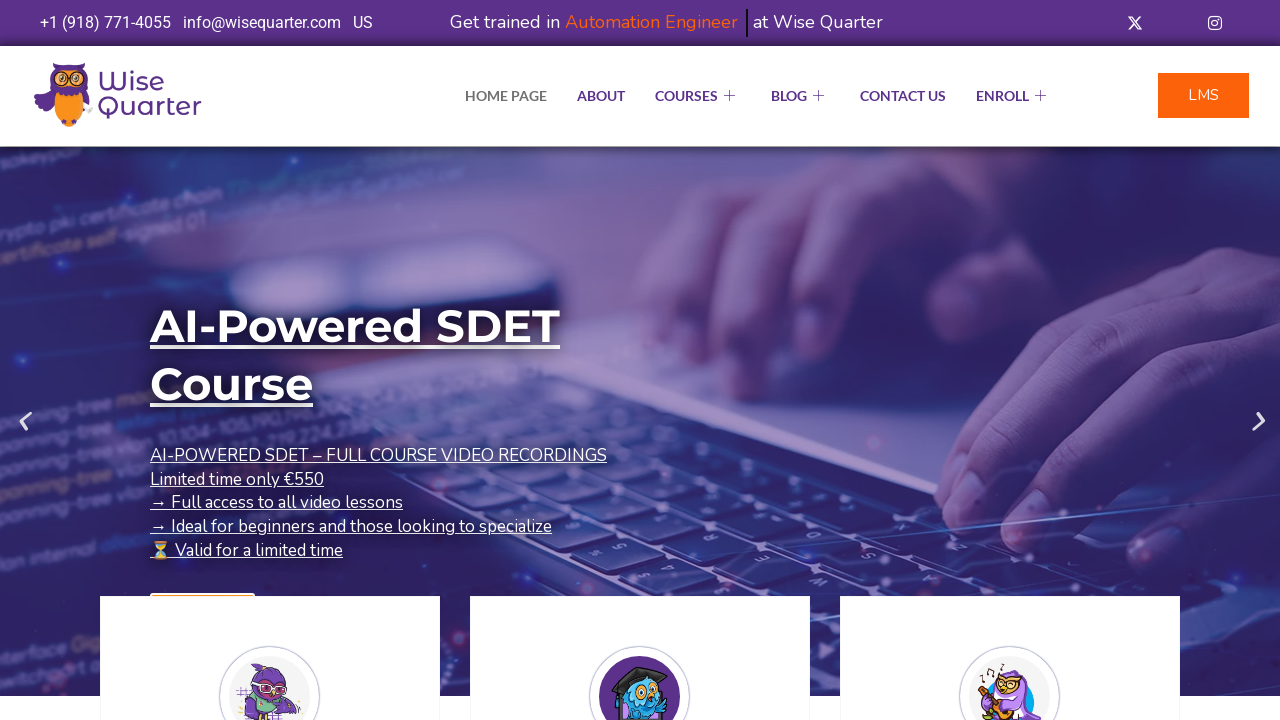

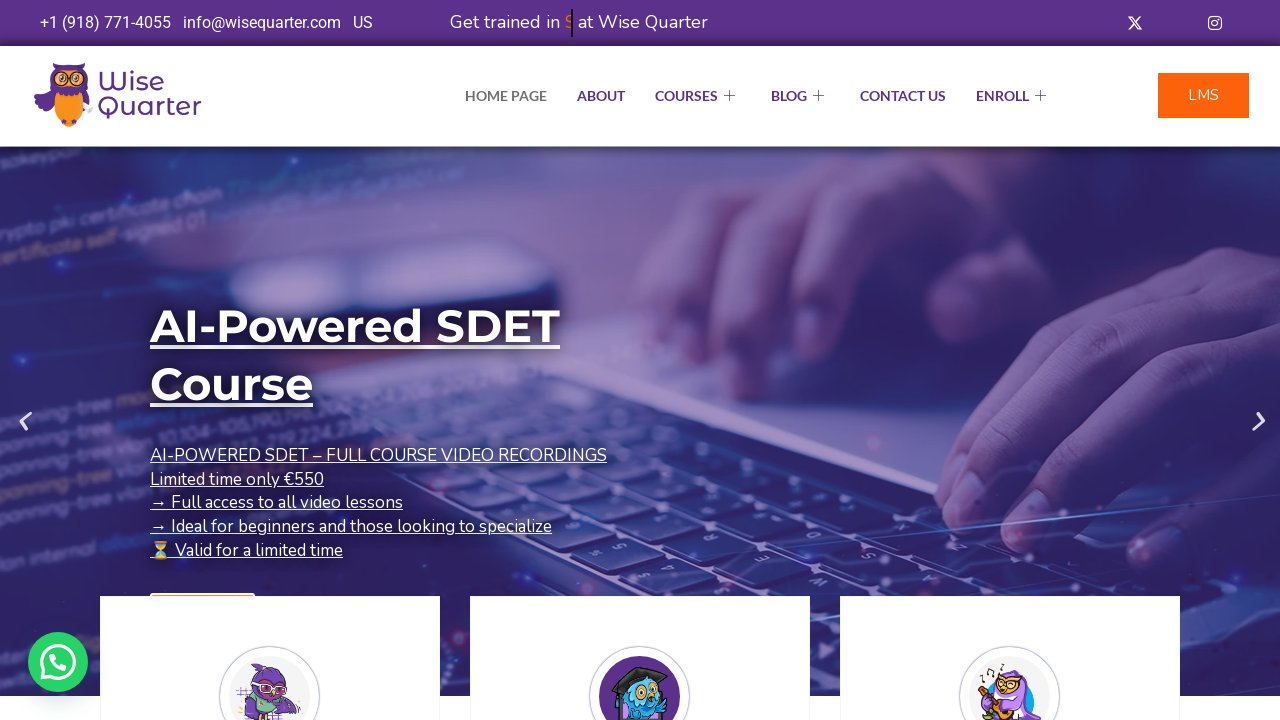